Navigates to the Feed.app homepage and verifies it loads successfully

Starting URL: https://feed.app/

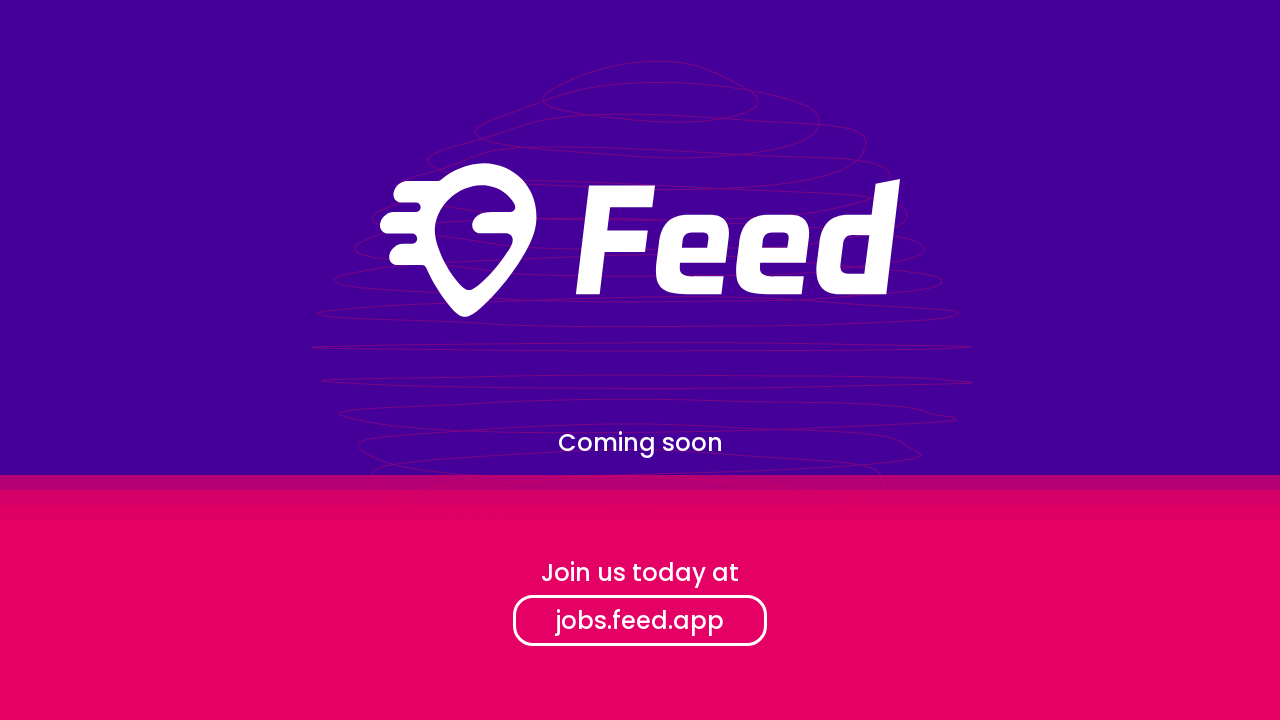

Waited for page DOM content to load
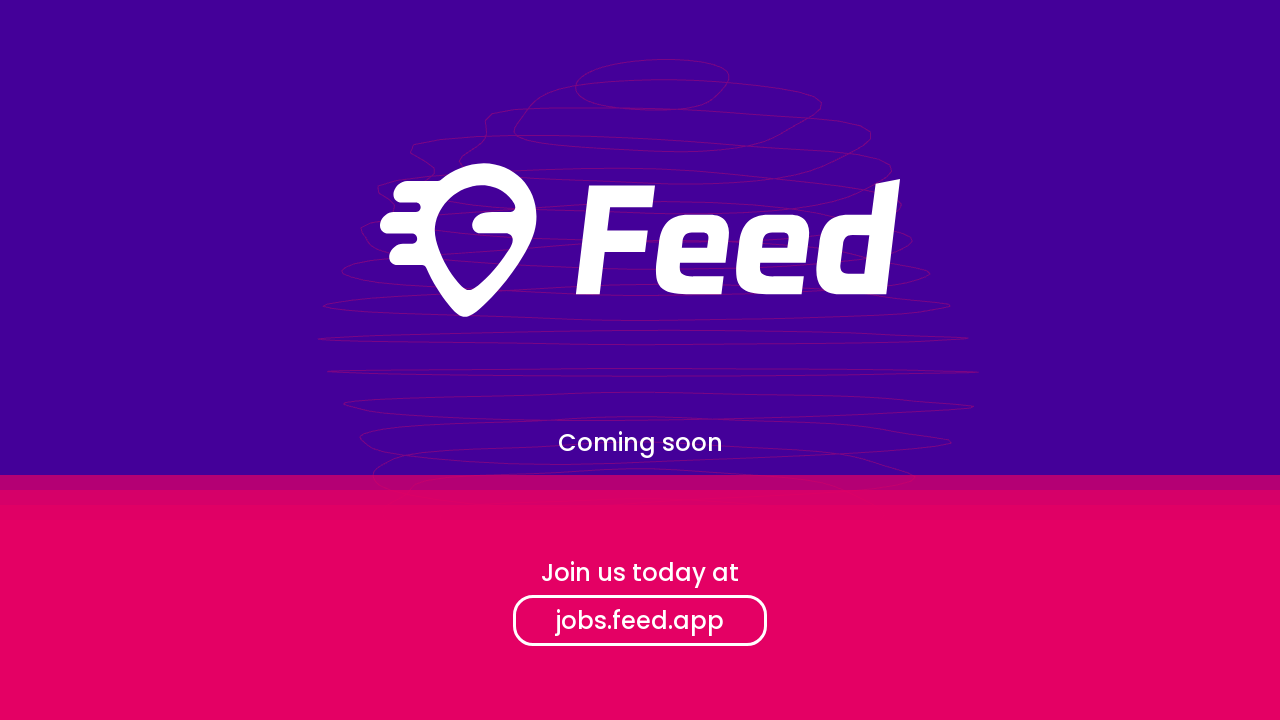

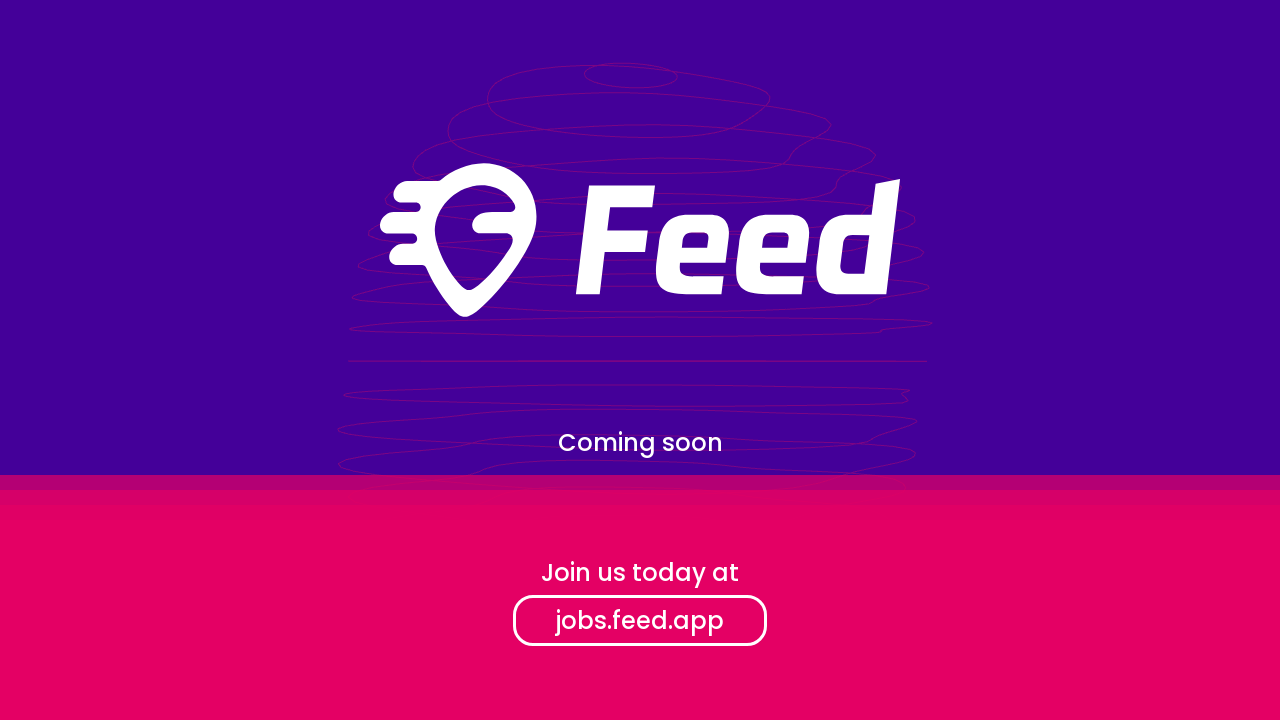